Navigates to a frames test page, types text into an input field, and verifies page state

Starting URL: https://applitools.github.io/demo/TestPages/FramesTestPage/

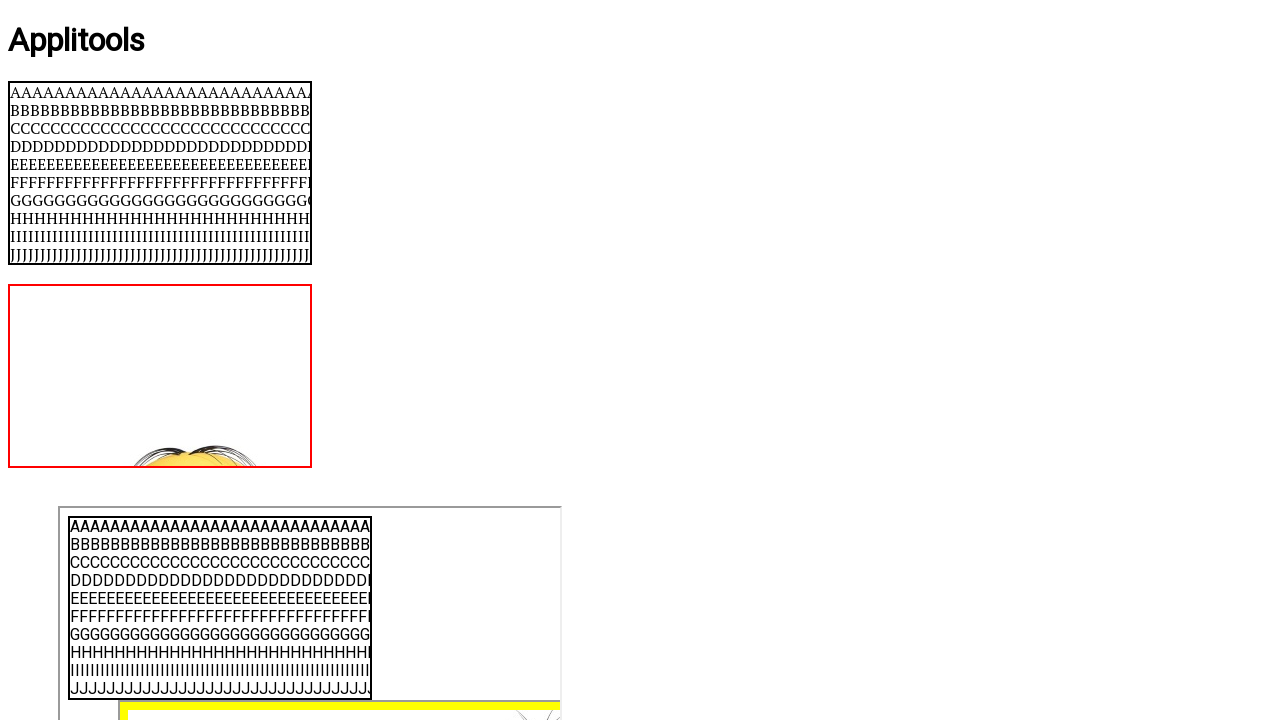

Filled input field with 'My Input' on input
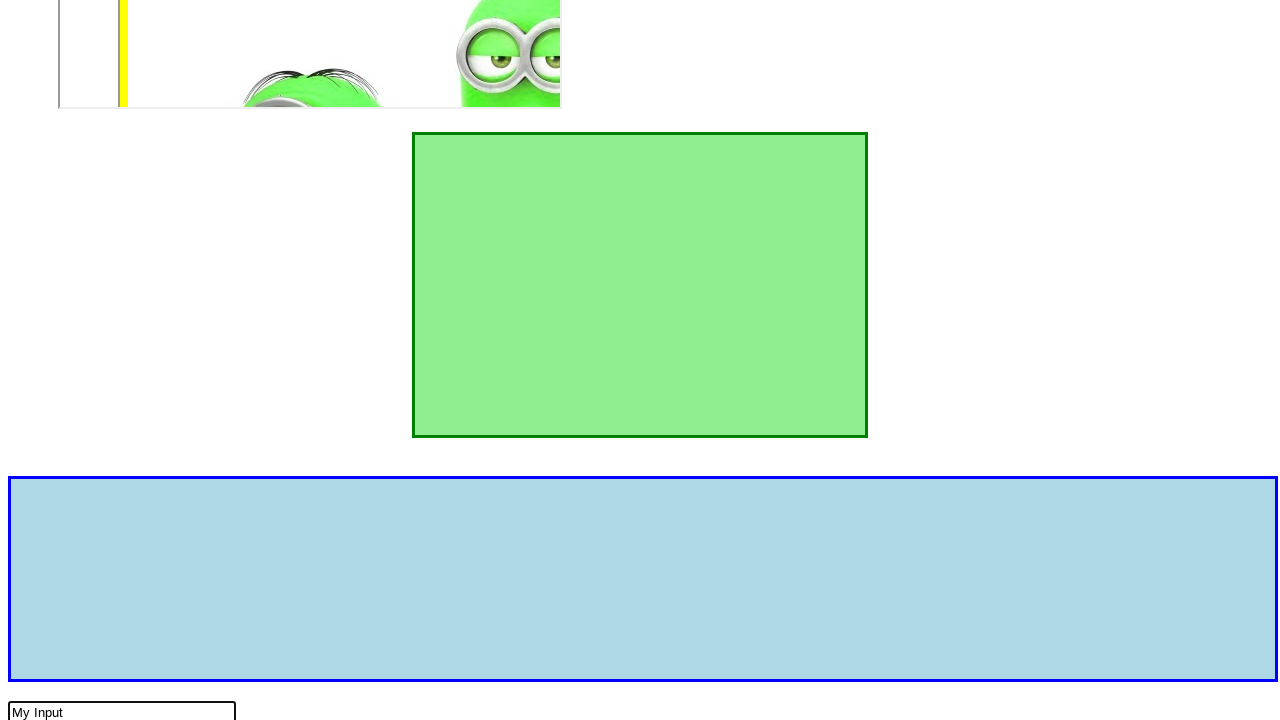

Page DOM content loaded
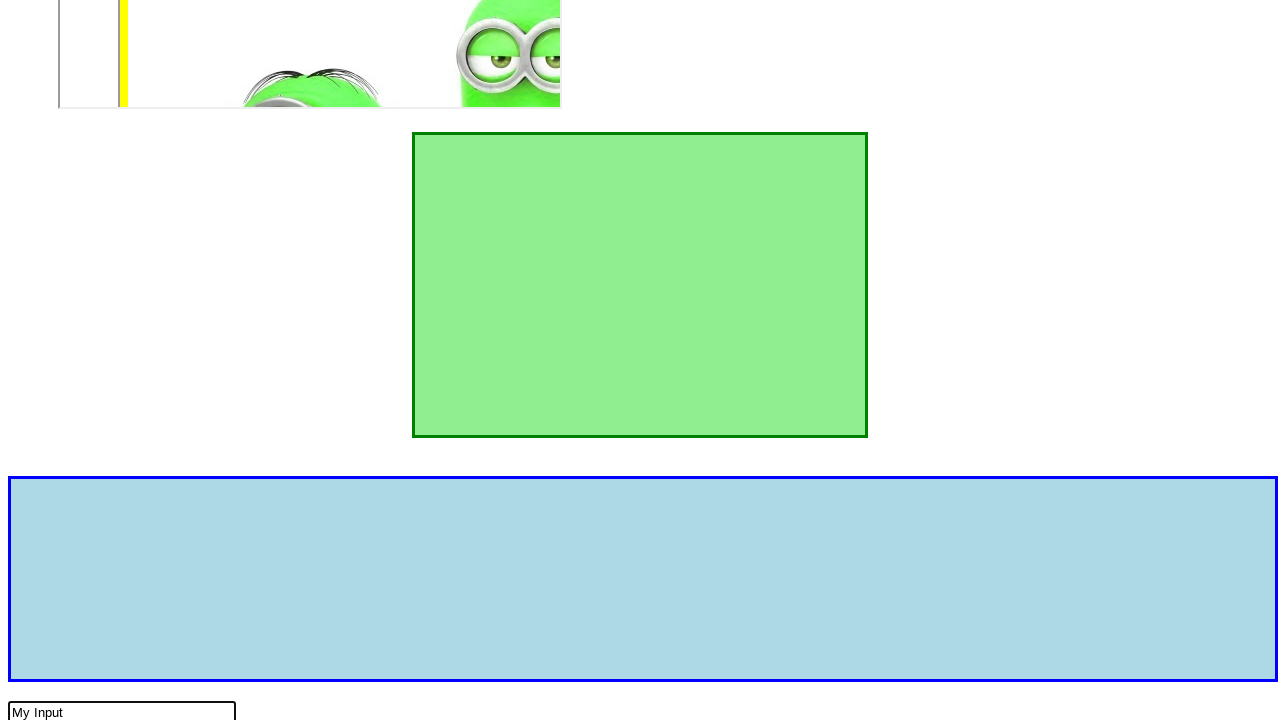

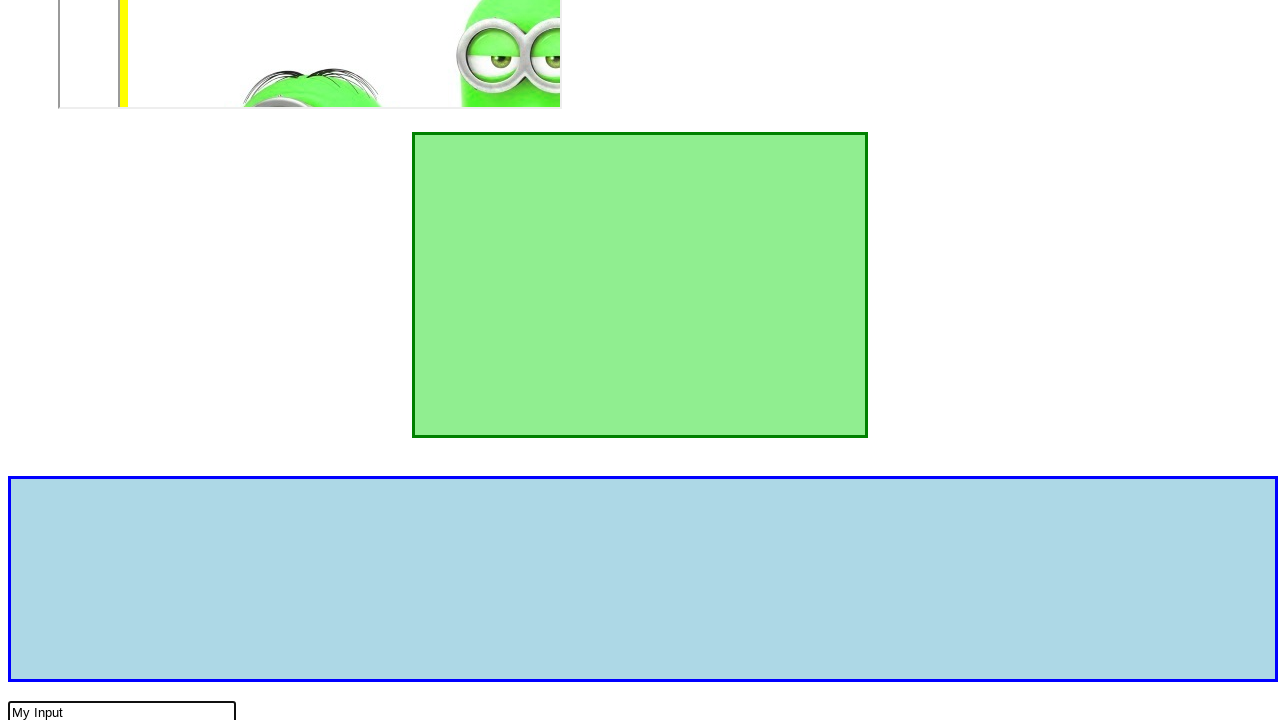